Tests checkbox functionality by toggling checkbox states

Starting URL: https://the-internet.herokuapp.com/checkboxes

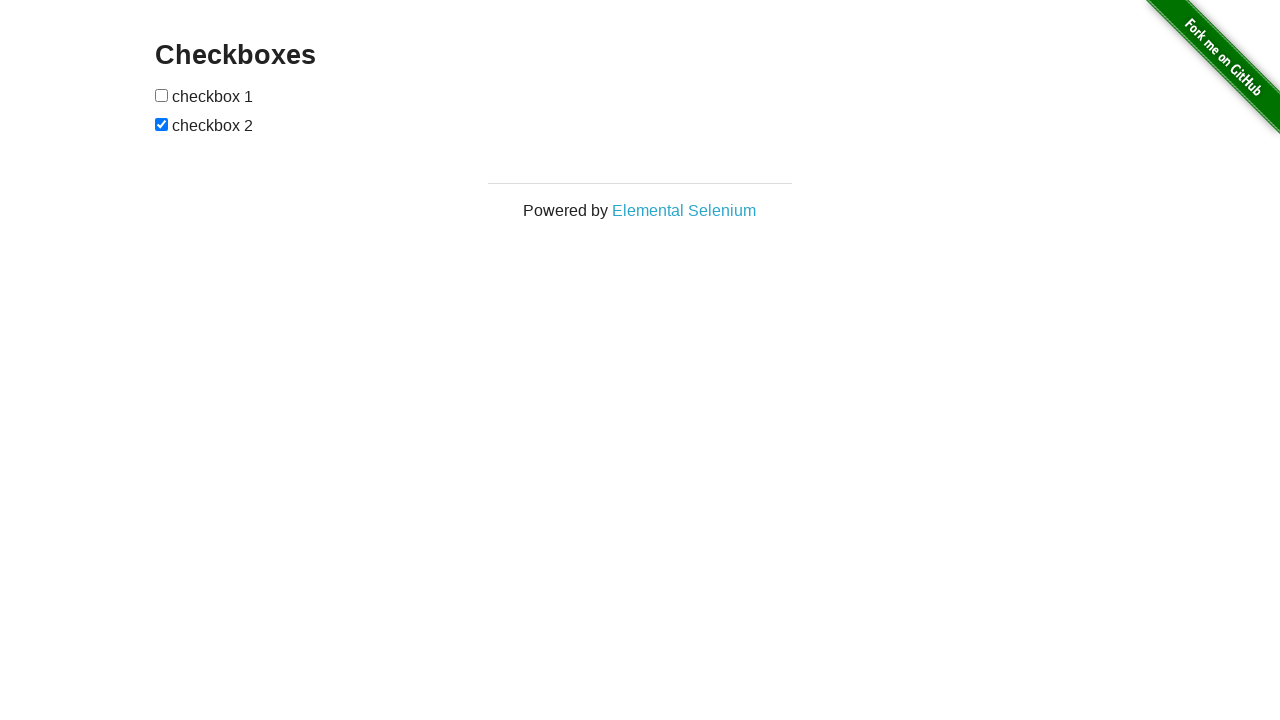

Clicked first checkbox to toggle its state at (162, 95) on input[type='checkbox']:nth-of-type(1)
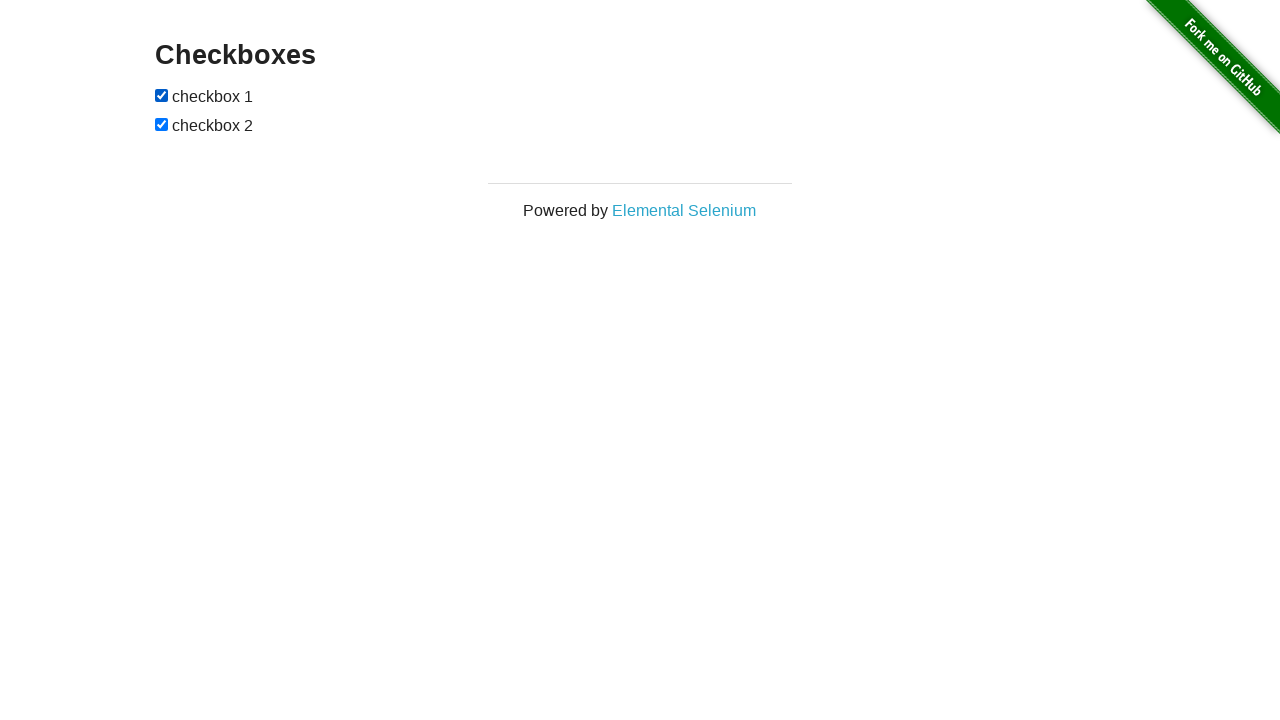

Clicked second checkbox to toggle its state at (162, 124) on input[type='checkbox']:nth-of-type(2)
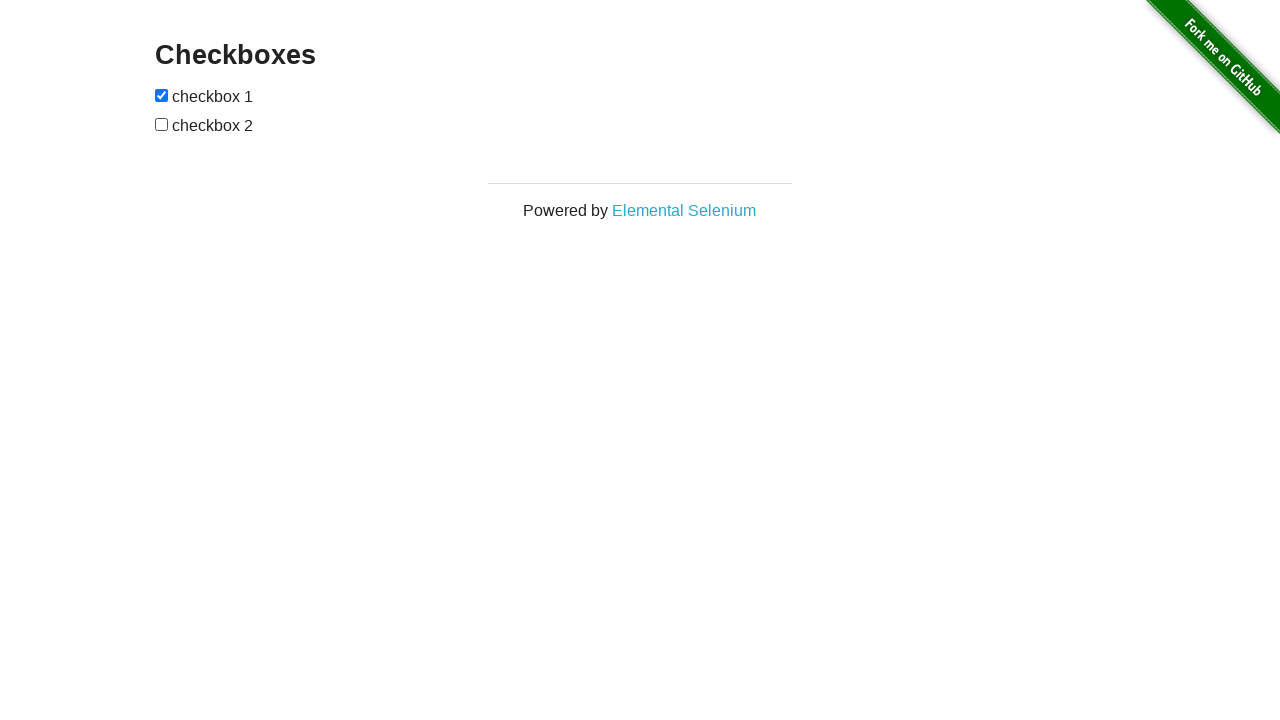

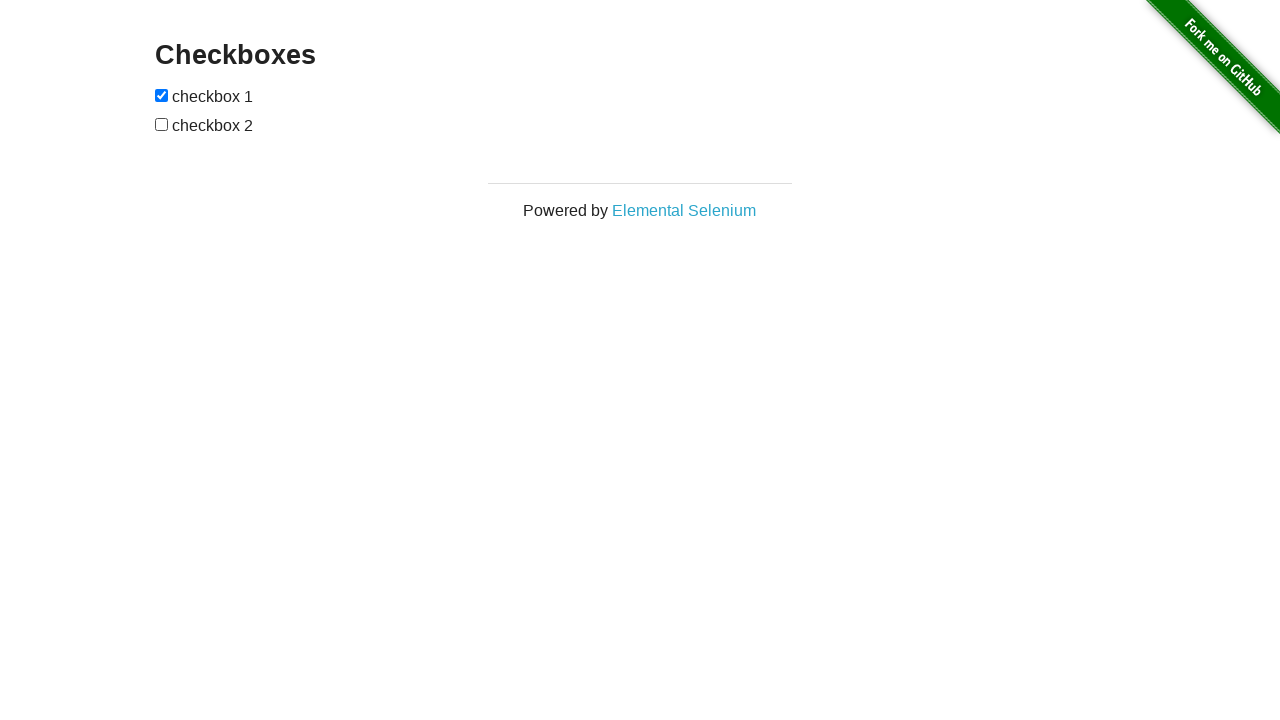